Tests that todo data persists after page reload

Starting URL: https://demo.playwright.dev/todomvc

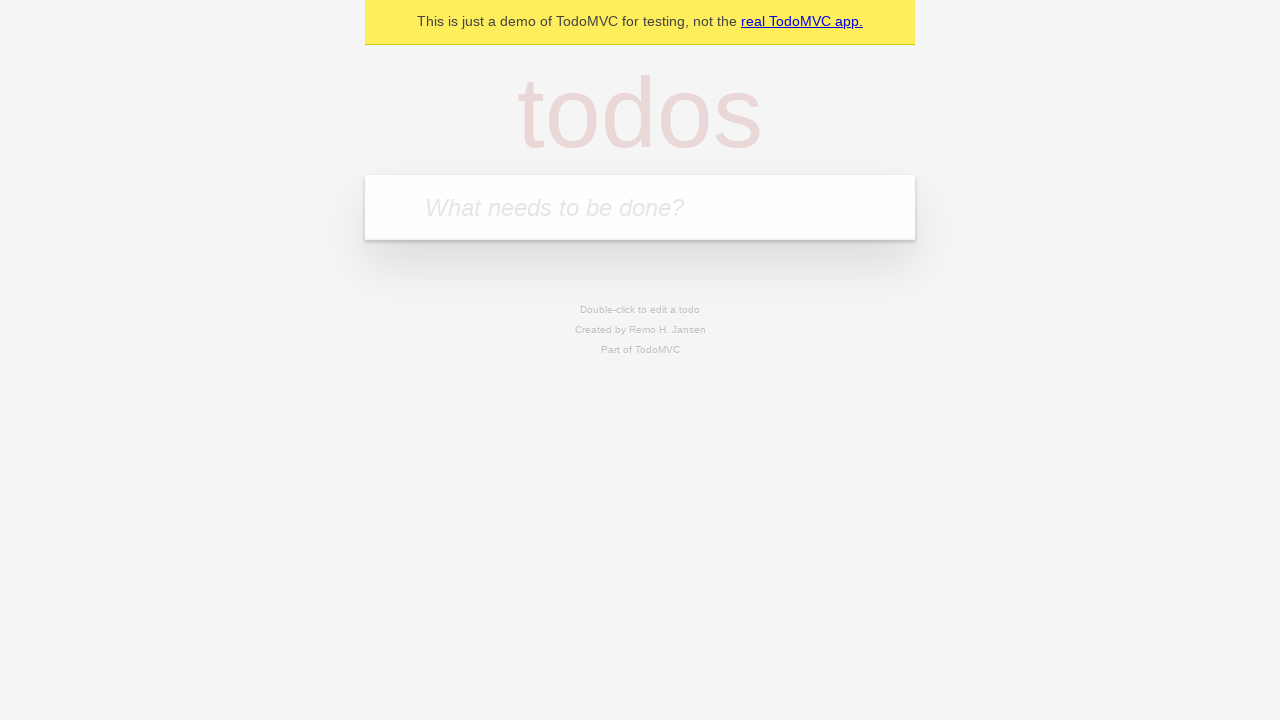

Filled todo input with 'buy some cheese' on internal:attr=[placeholder="What needs to be done?"i]
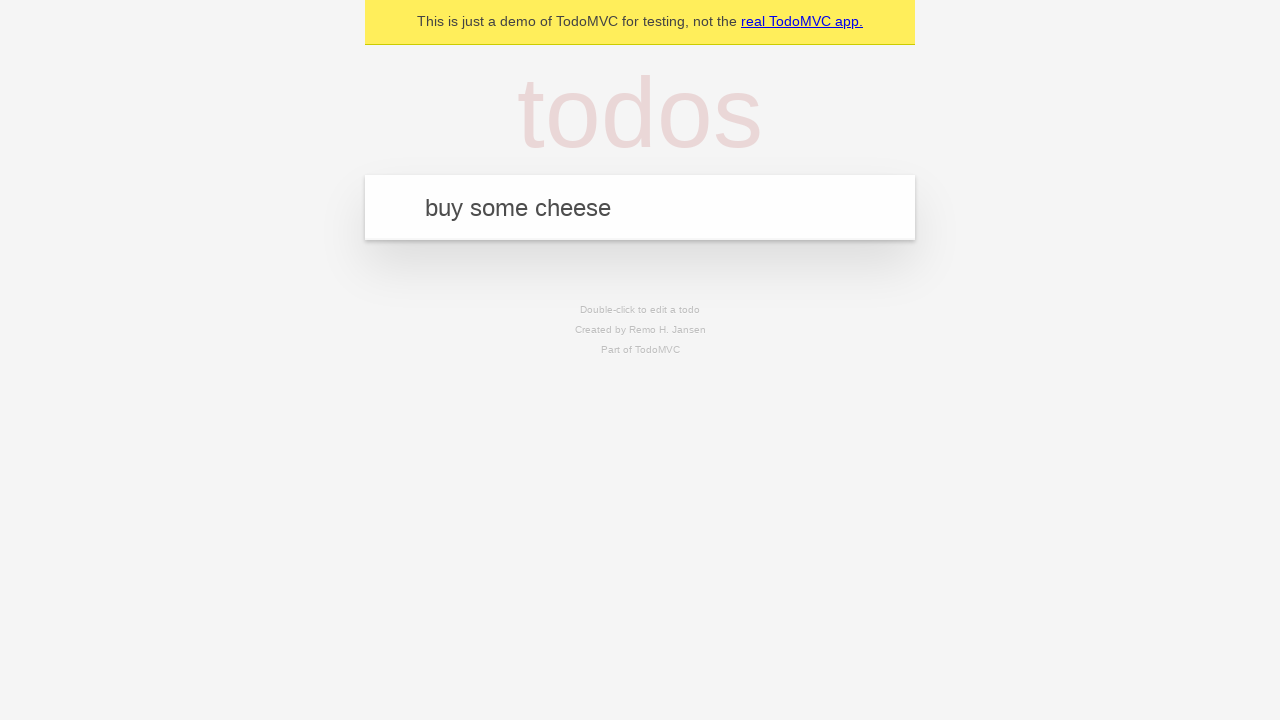

Pressed Enter to add todo item 'buy some cheese' on internal:attr=[placeholder="What needs to be done?"i]
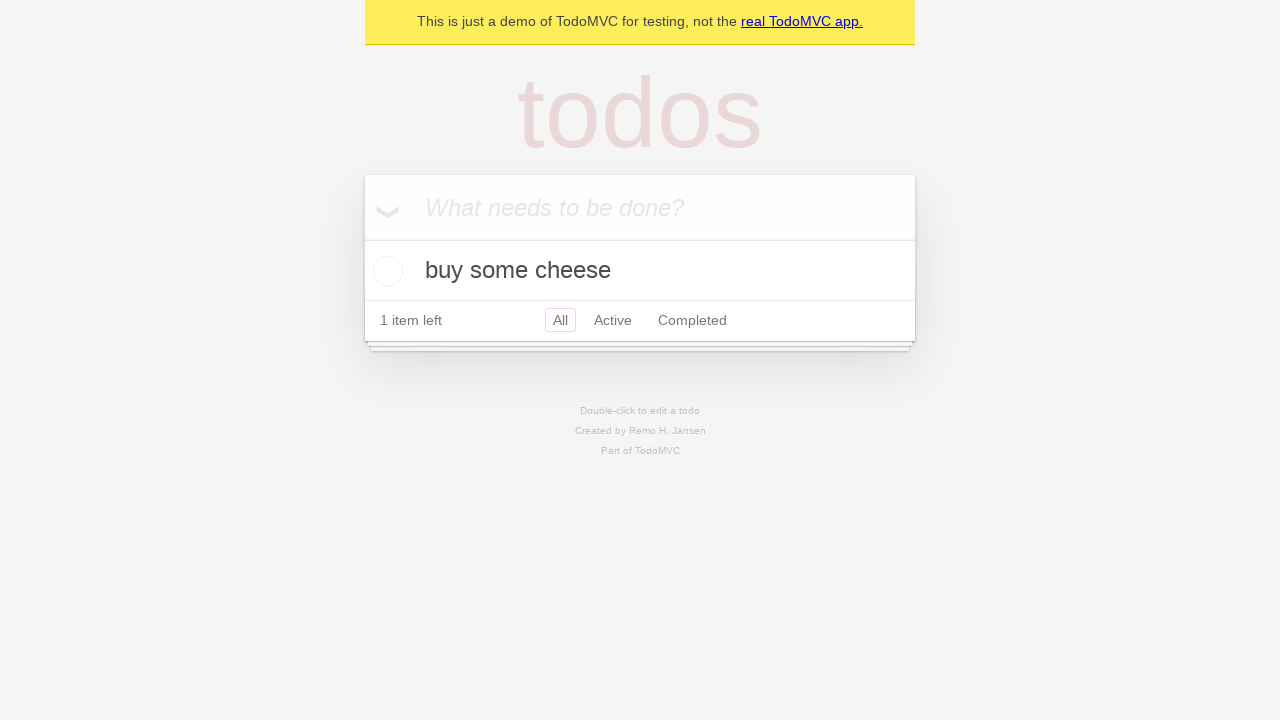

Filled todo input with 'feed the cat' on internal:attr=[placeholder="What needs to be done?"i]
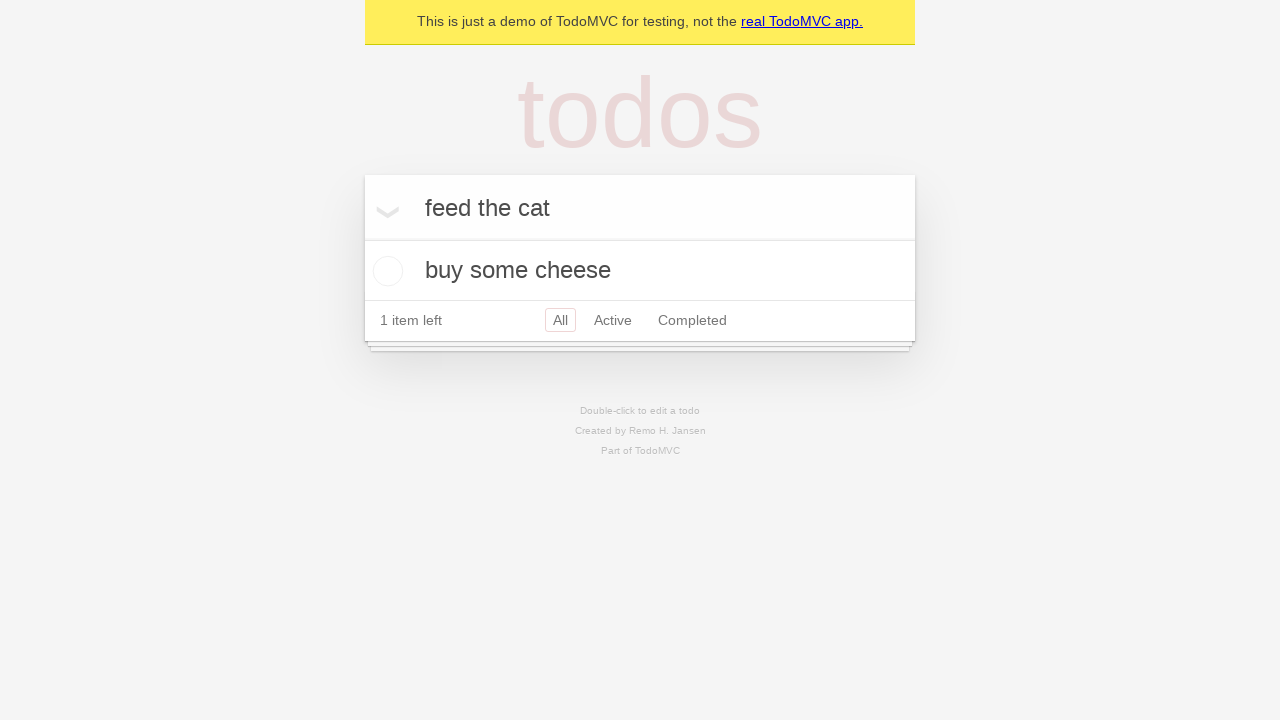

Pressed Enter to add todo item 'feed the cat' on internal:attr=[placeholder="What needs to be done?"i]
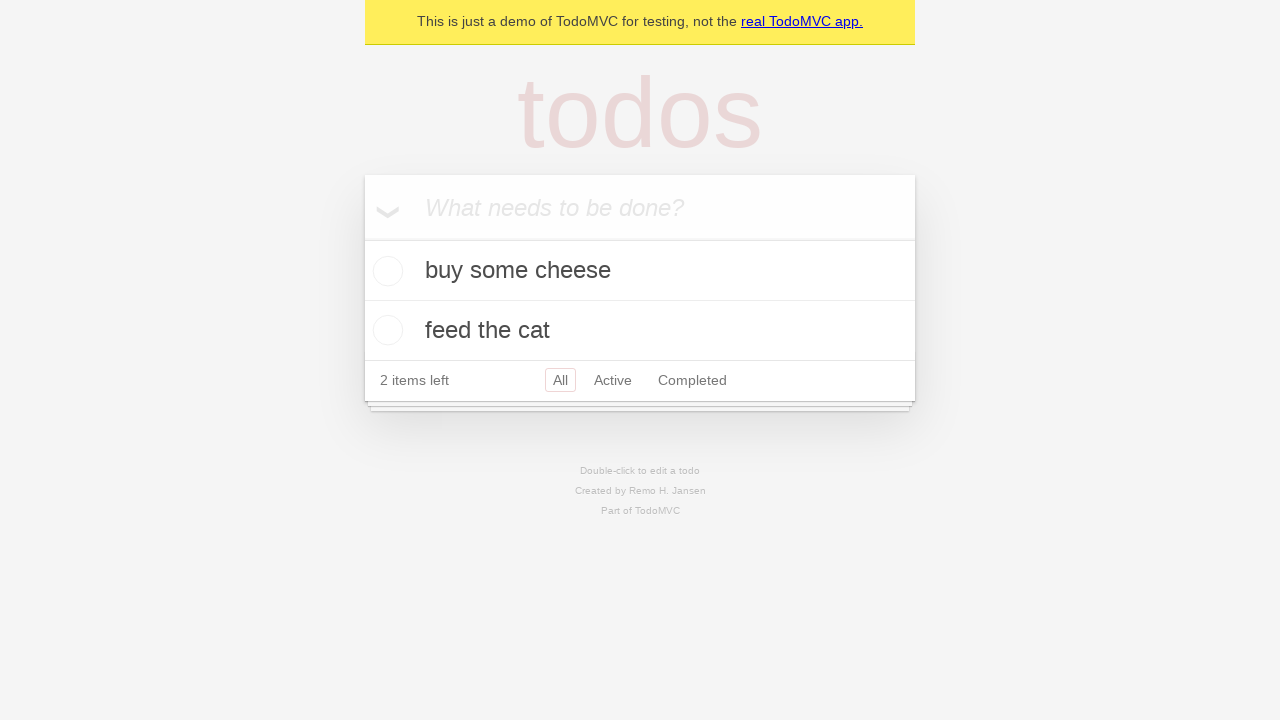

Located all todo items
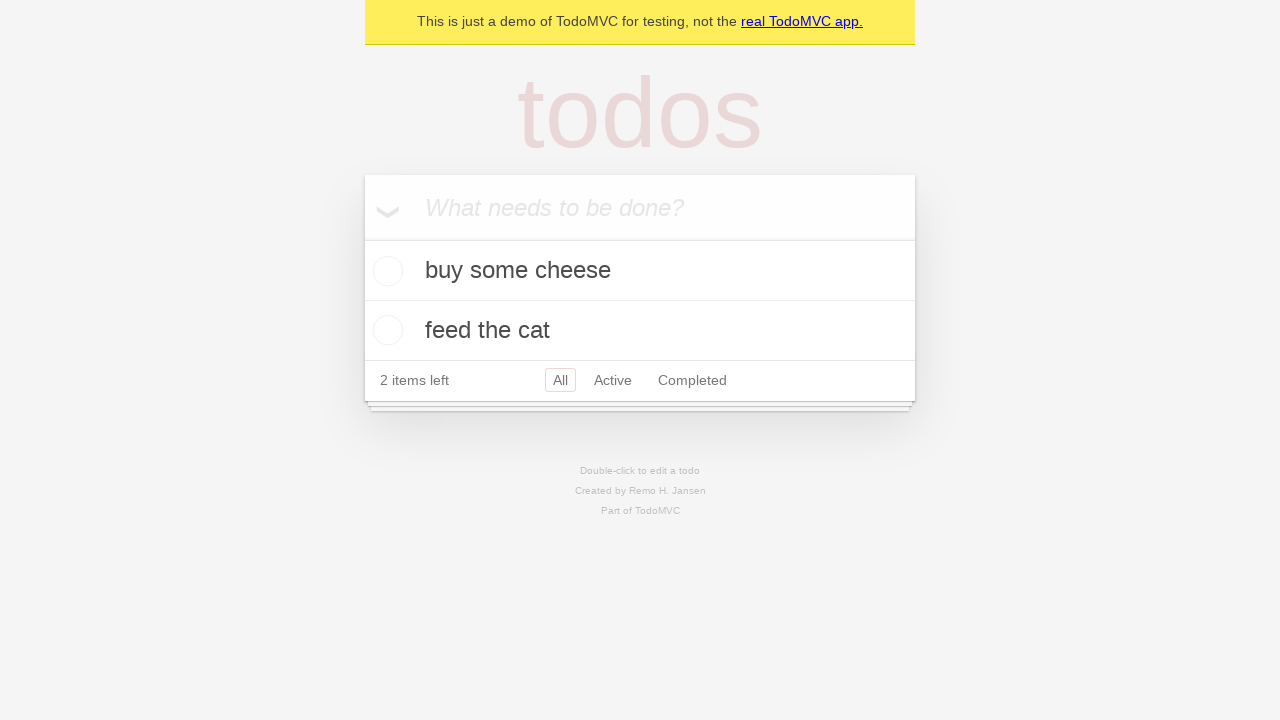

Located checkbox for first todo item
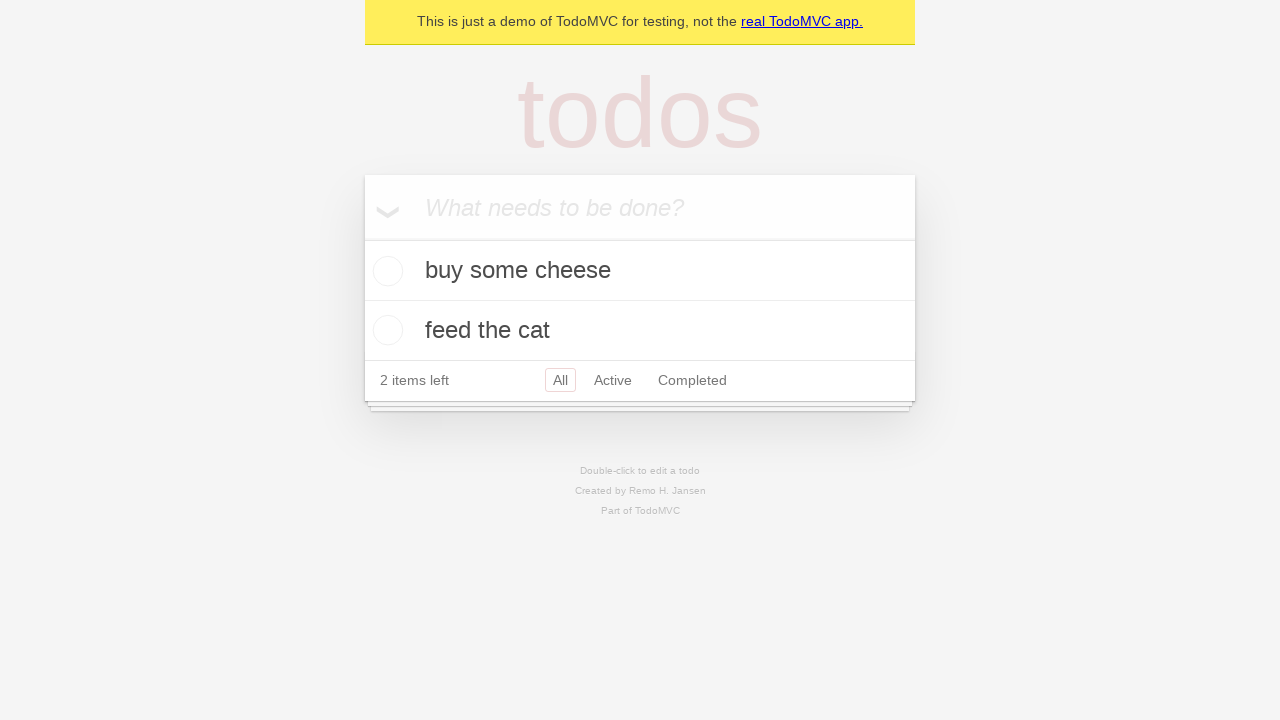

Checked the first todo item at (385, 271) on internal:testid=[data-testid="todo-item"s] >> nth=0 >> internal:role=checkbox
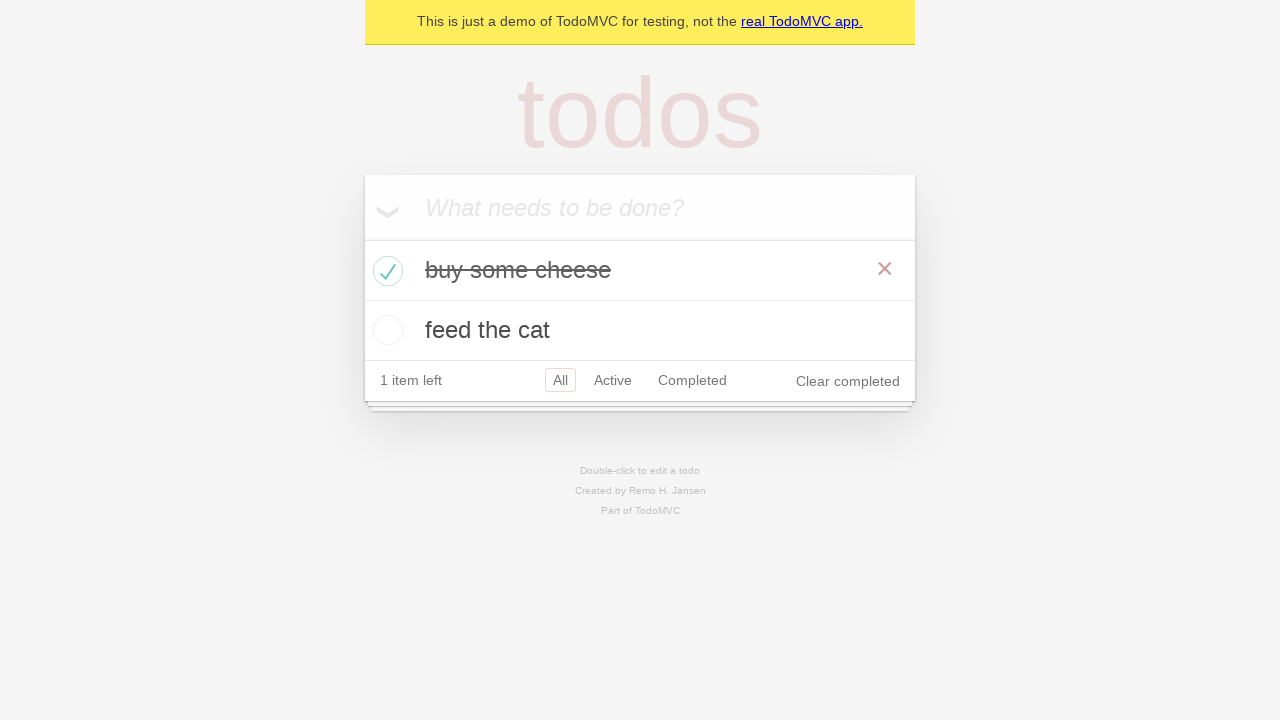

Reloaded the page
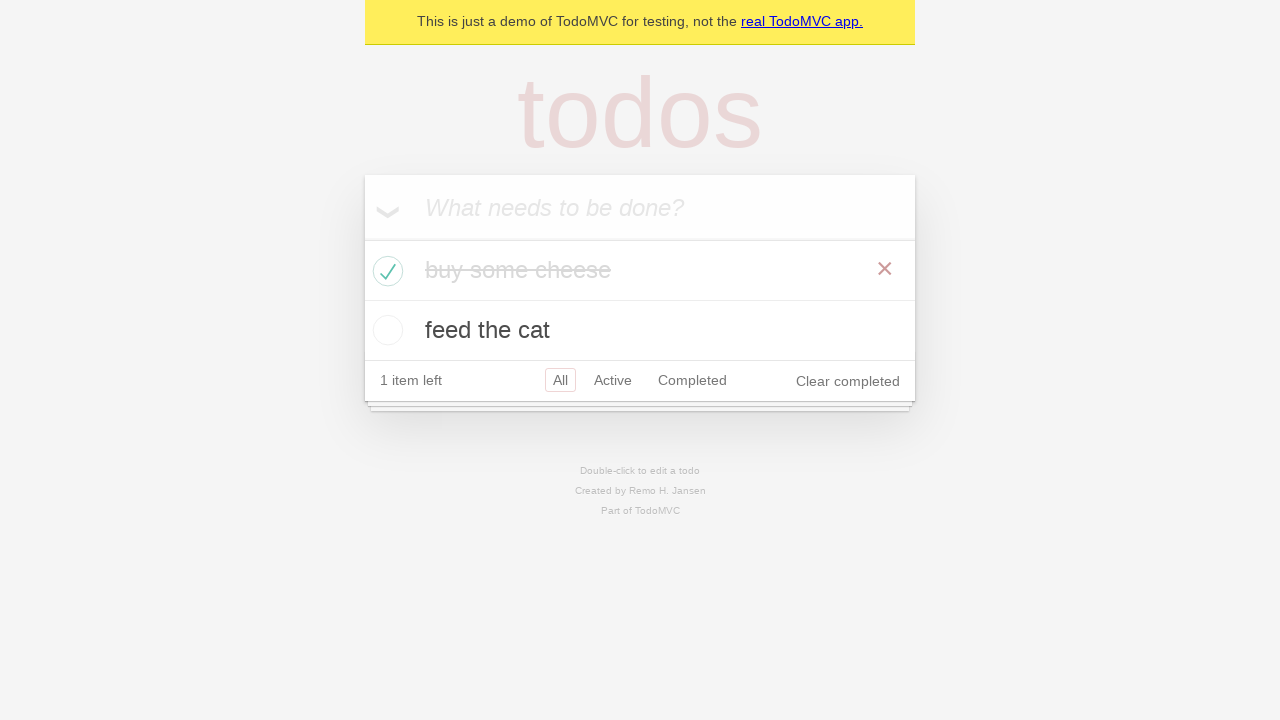

Todo items loaded after page reload - data persistence verified
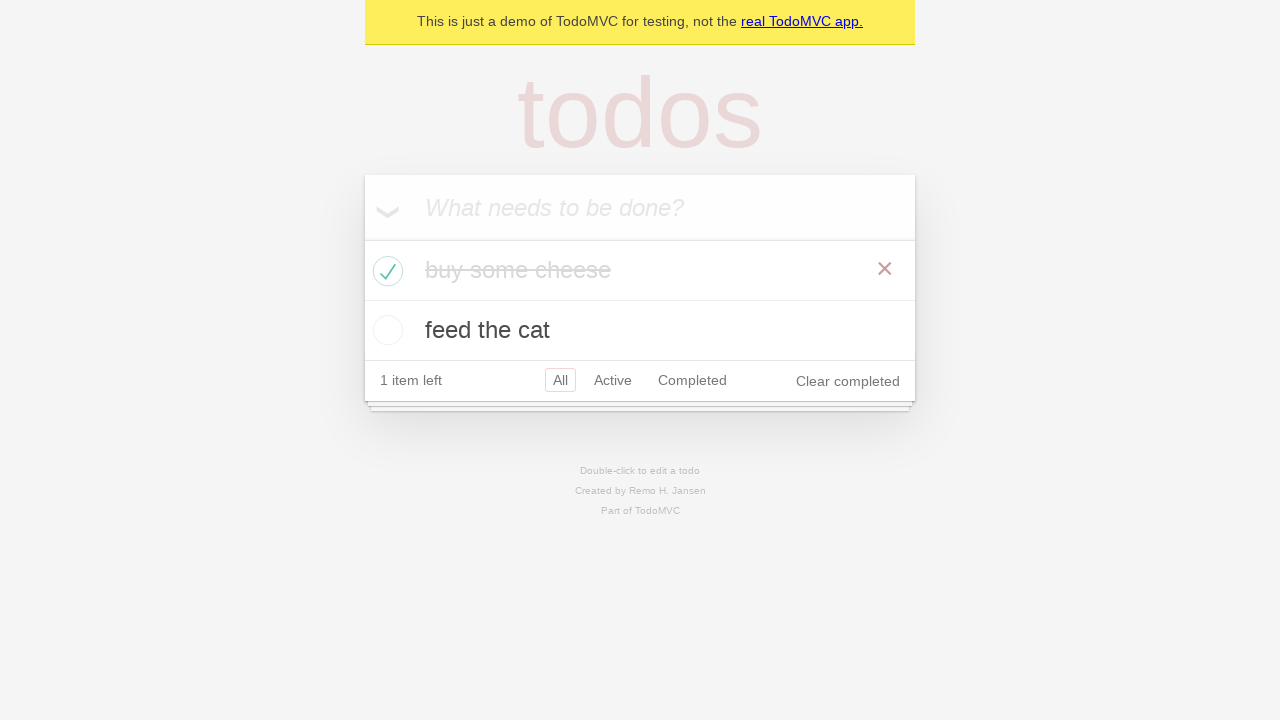

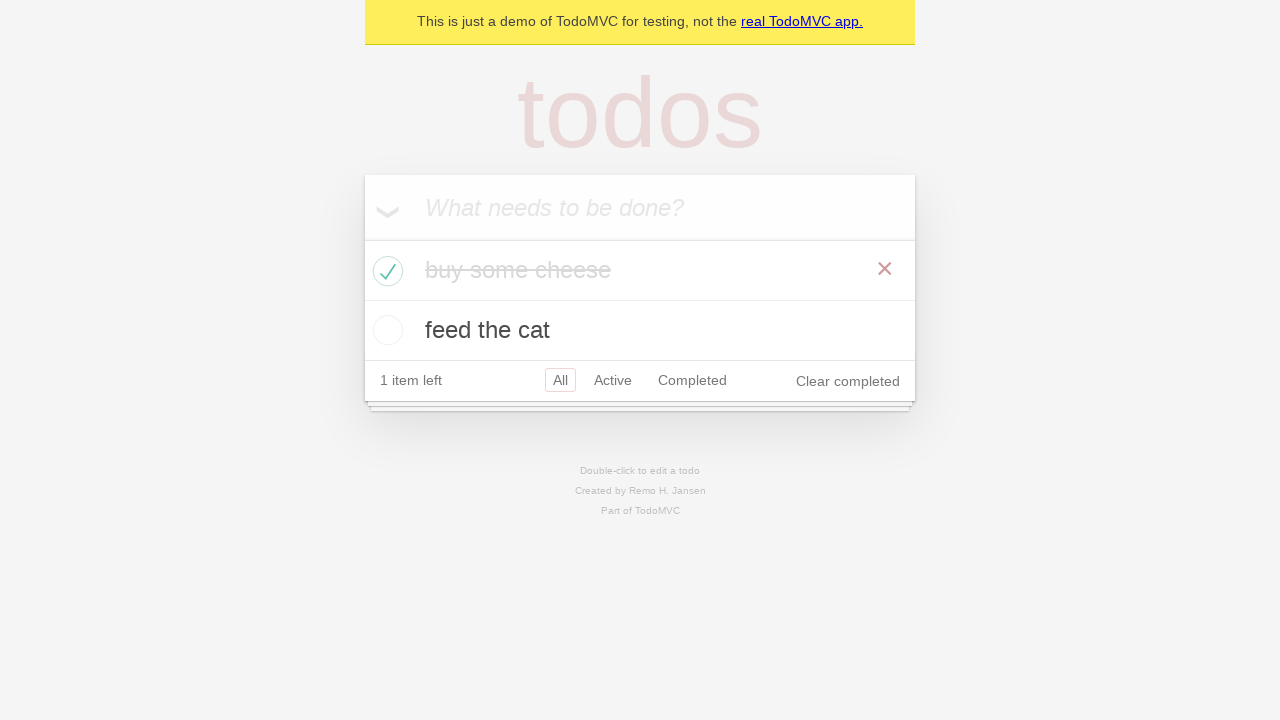